Tests a page that randomly displays typos by refreshing until the correct text appears without typos

Starting URL: https://the-internet.herokuapp.com/typos

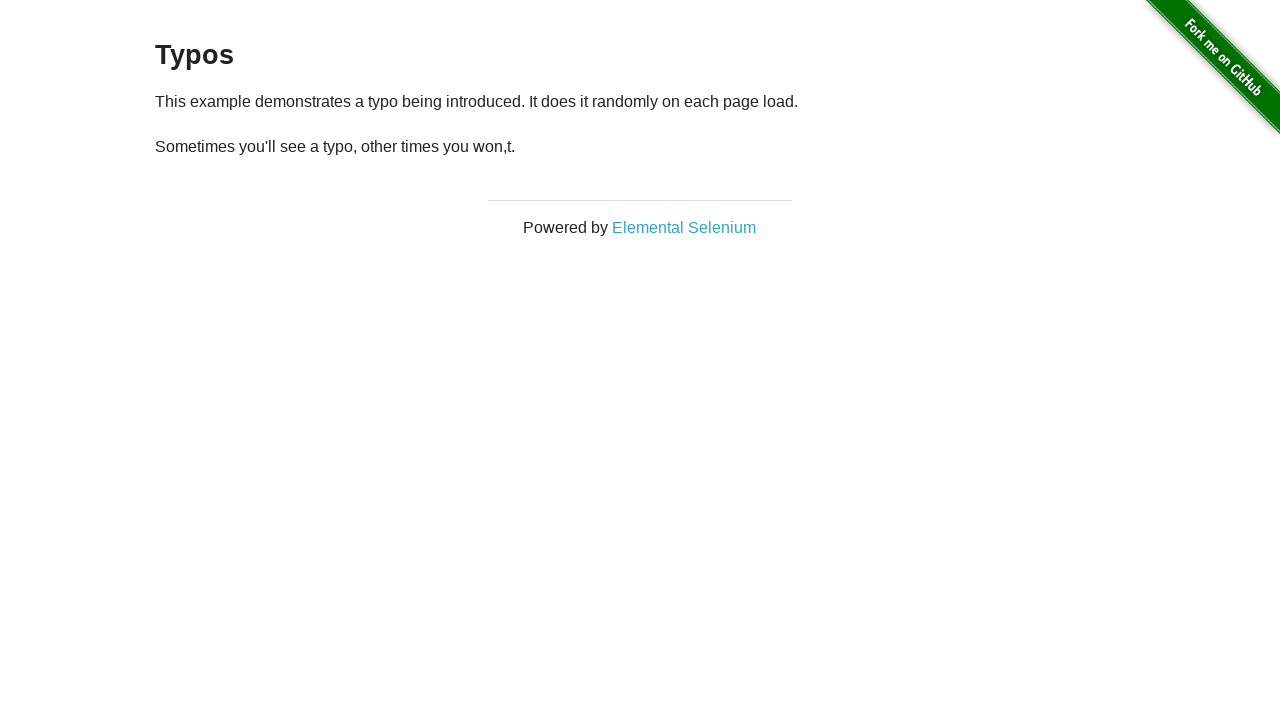

Navigated to typos test page
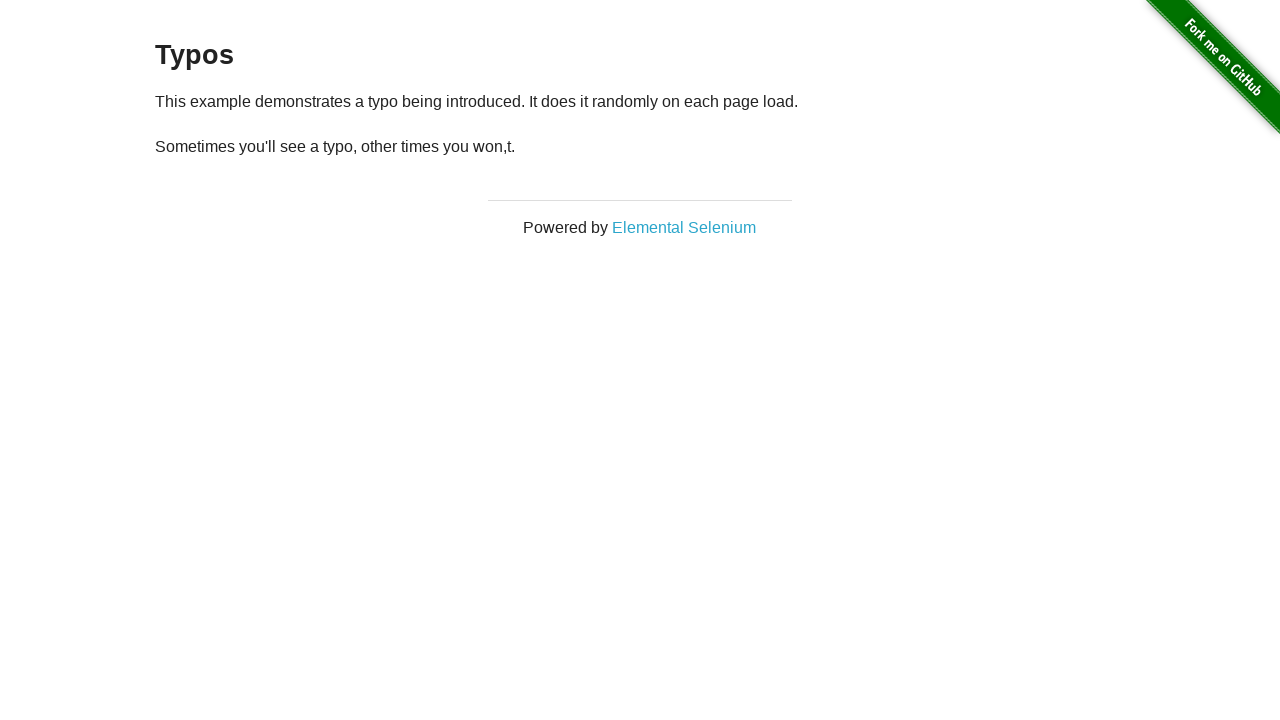

Located paragraph text to check for typos
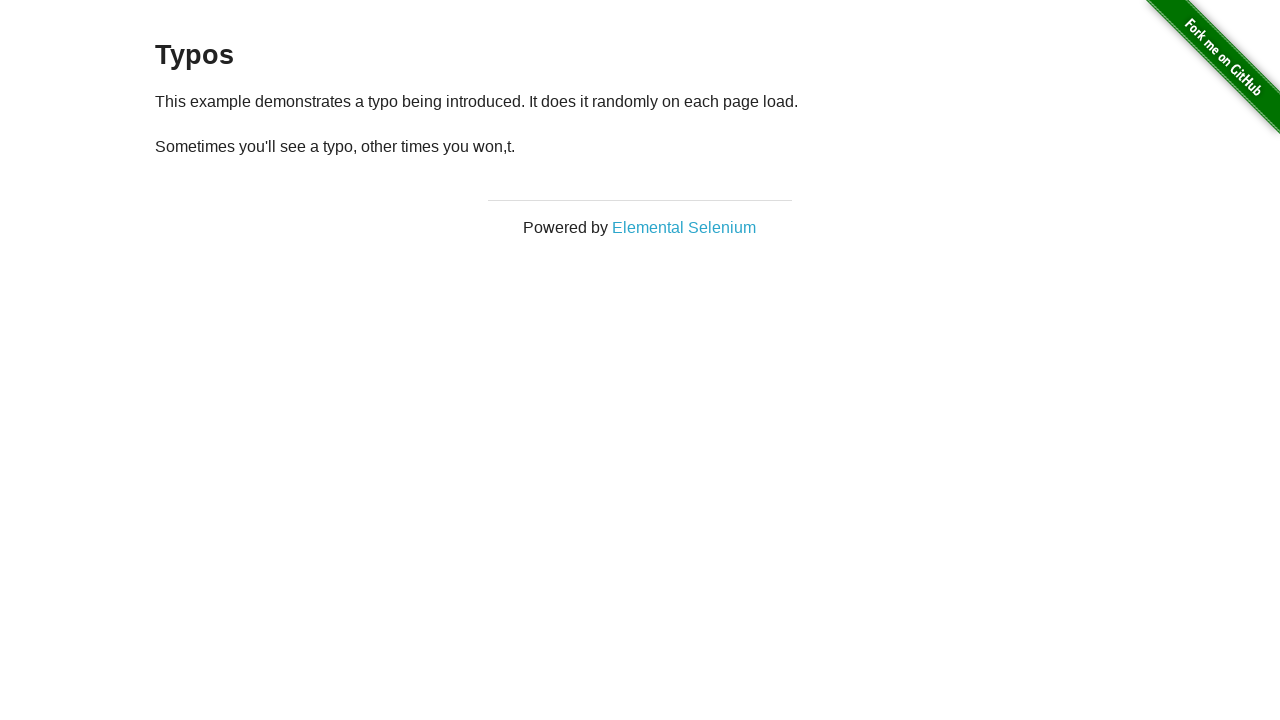

Reloaded page (attempt 2)
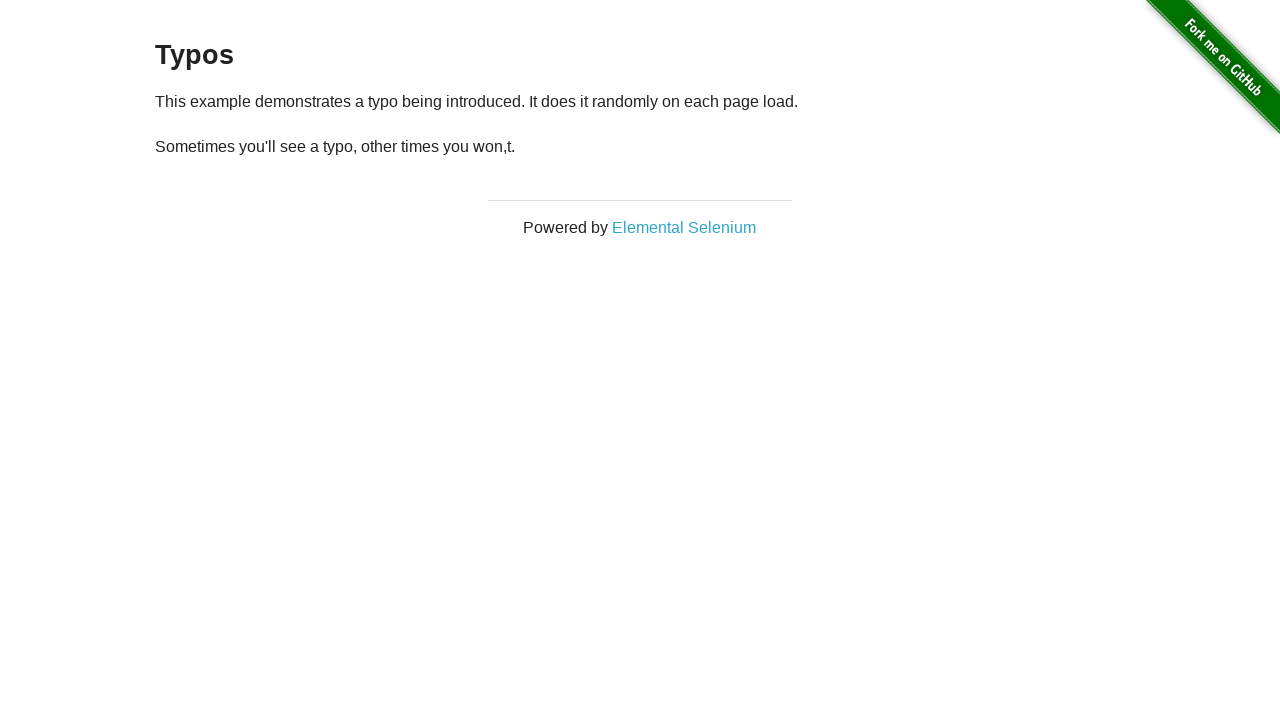

Re-checked paragraph text for typos
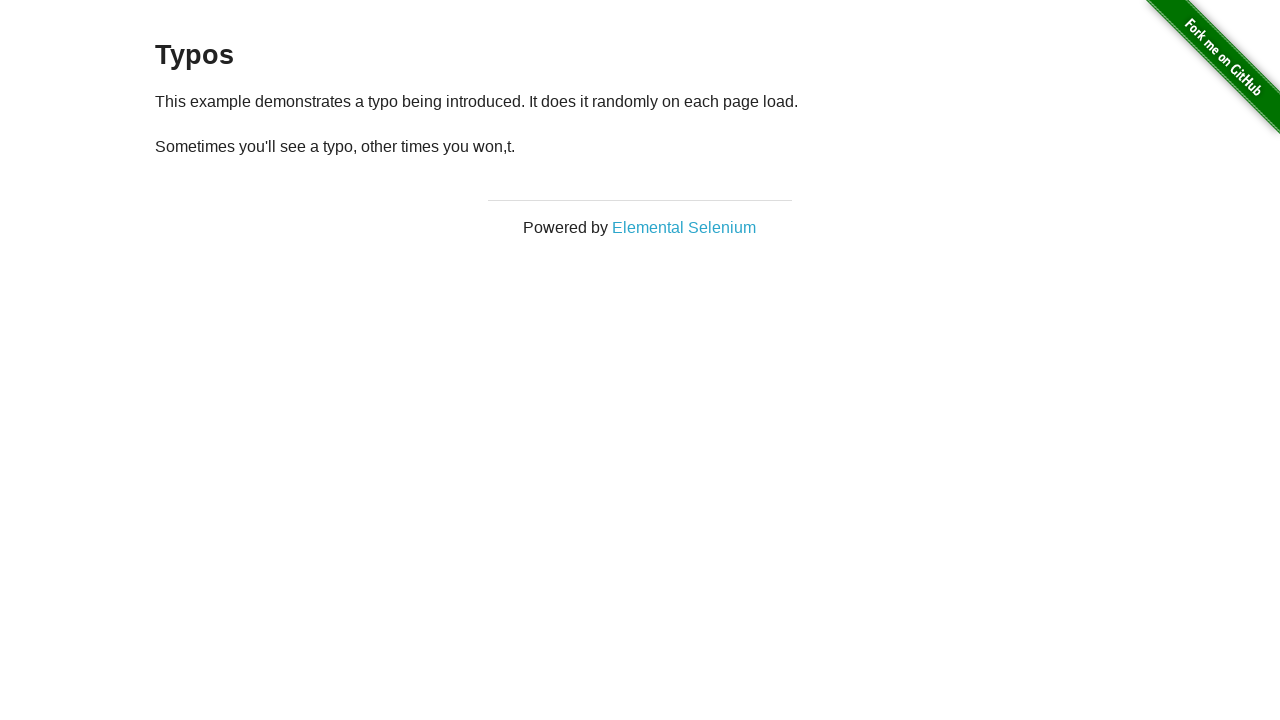

Reloaded page (attempt 3)
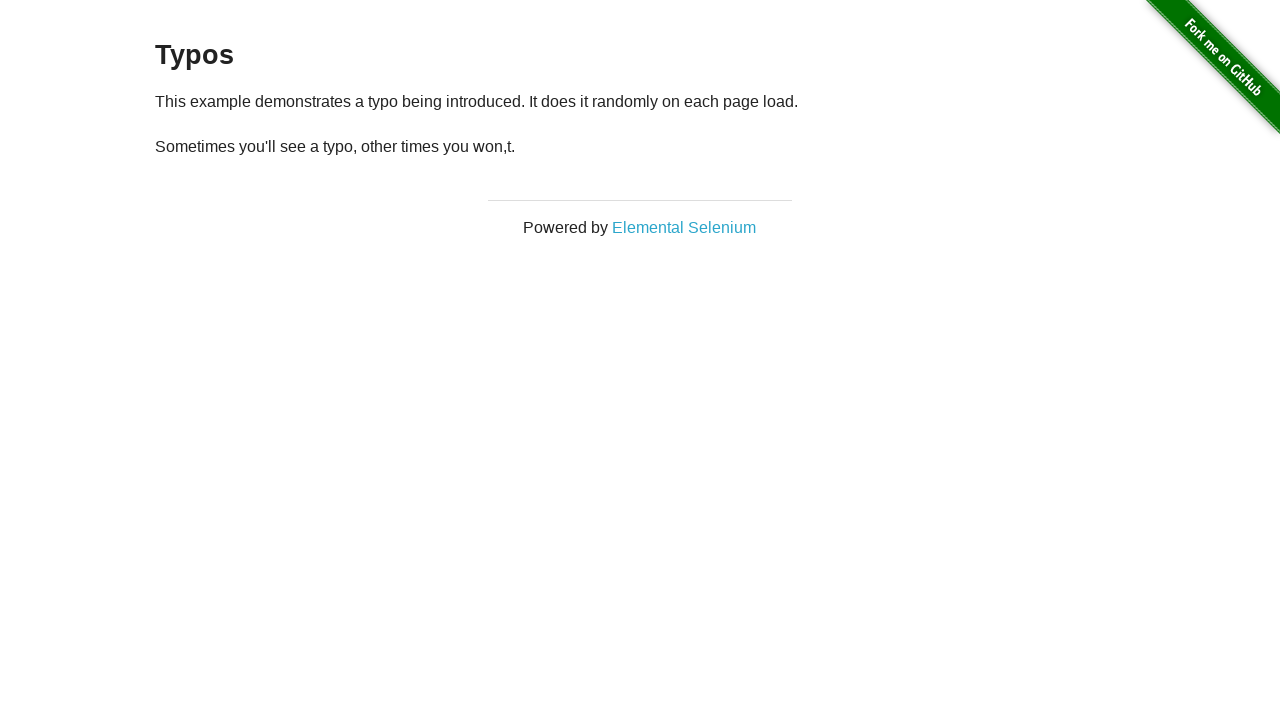

Re-checked paragraph text for typos
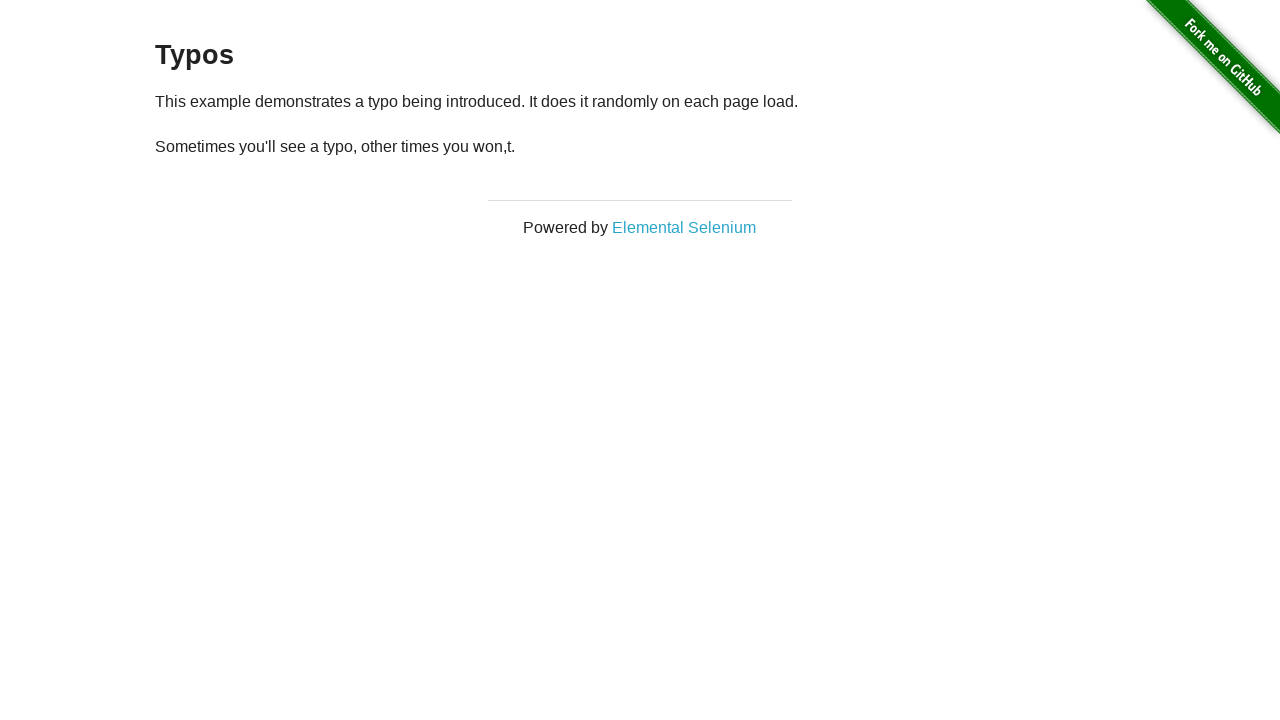

Reloaded page (attempt 4)
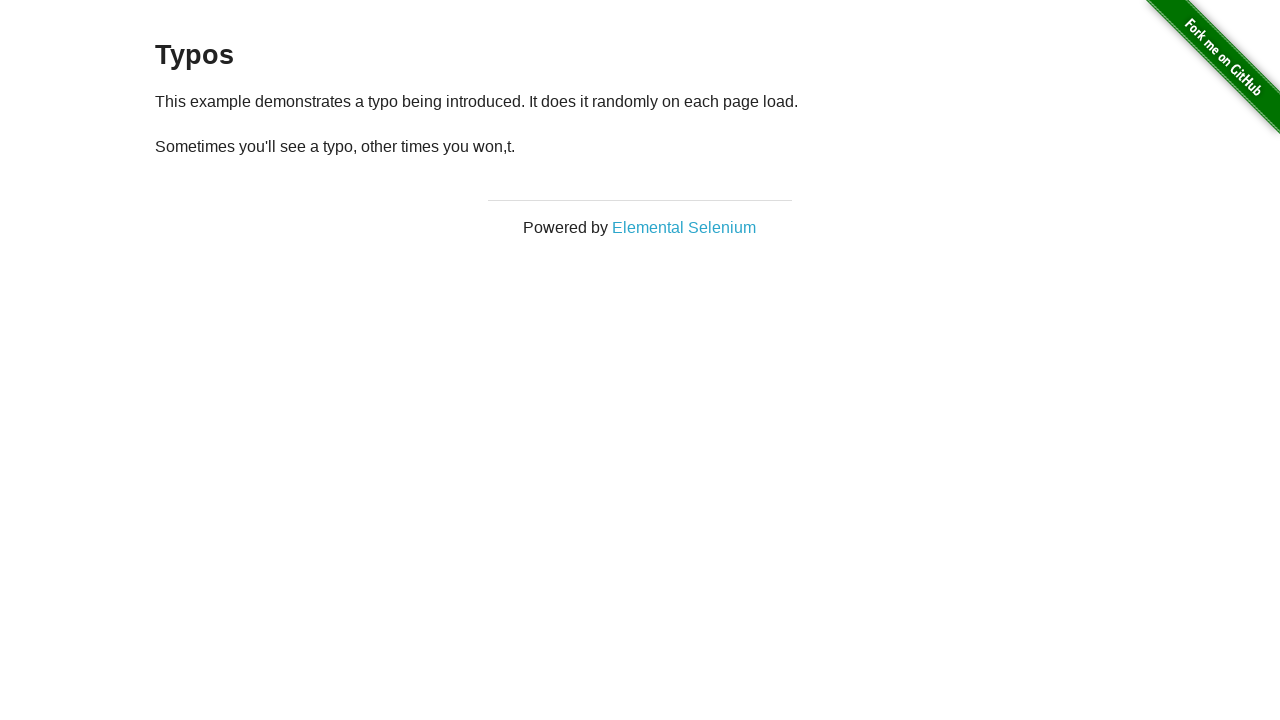

Re-checked paragraph text for typos
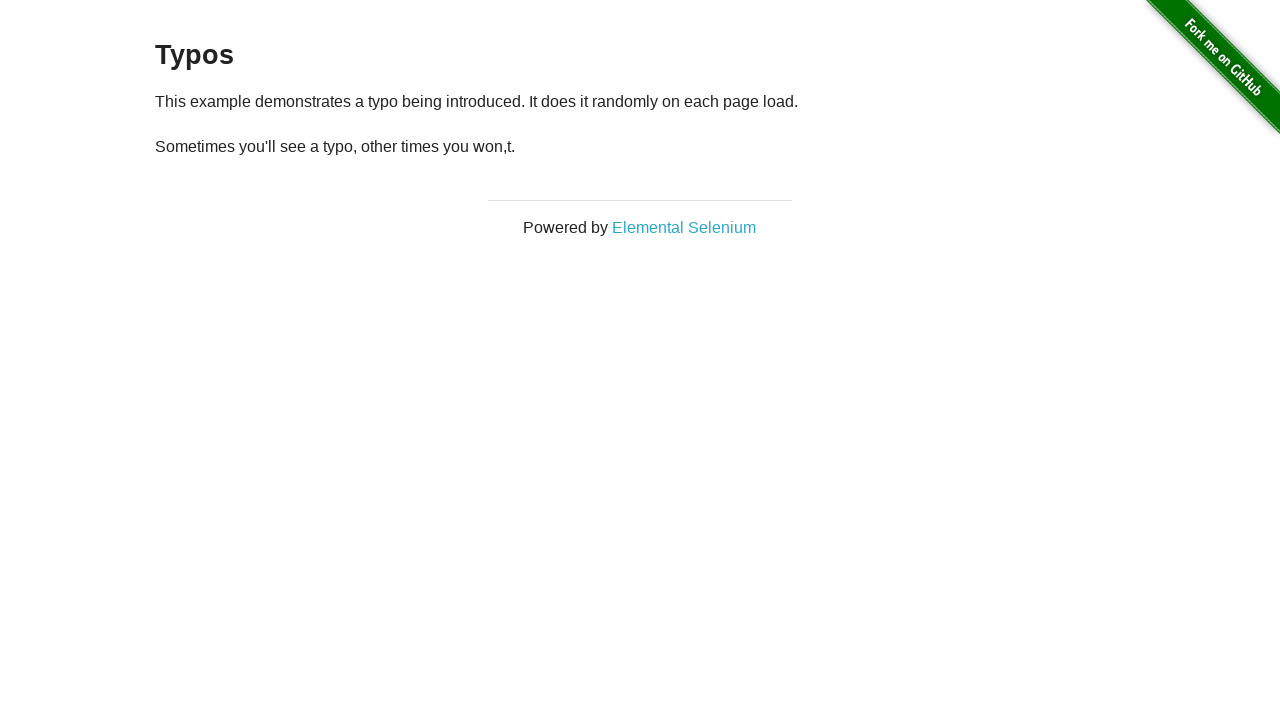

Reloaded page (attempt 5)
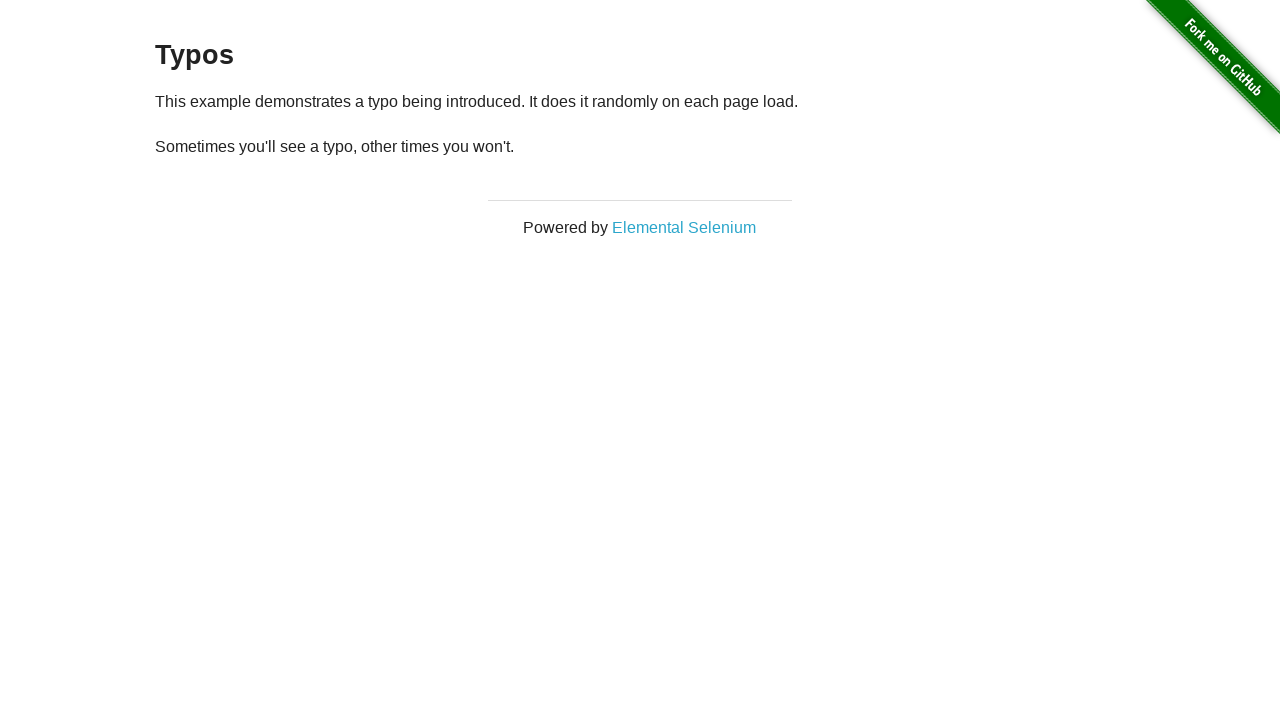

Re-checked paragraph text for typos
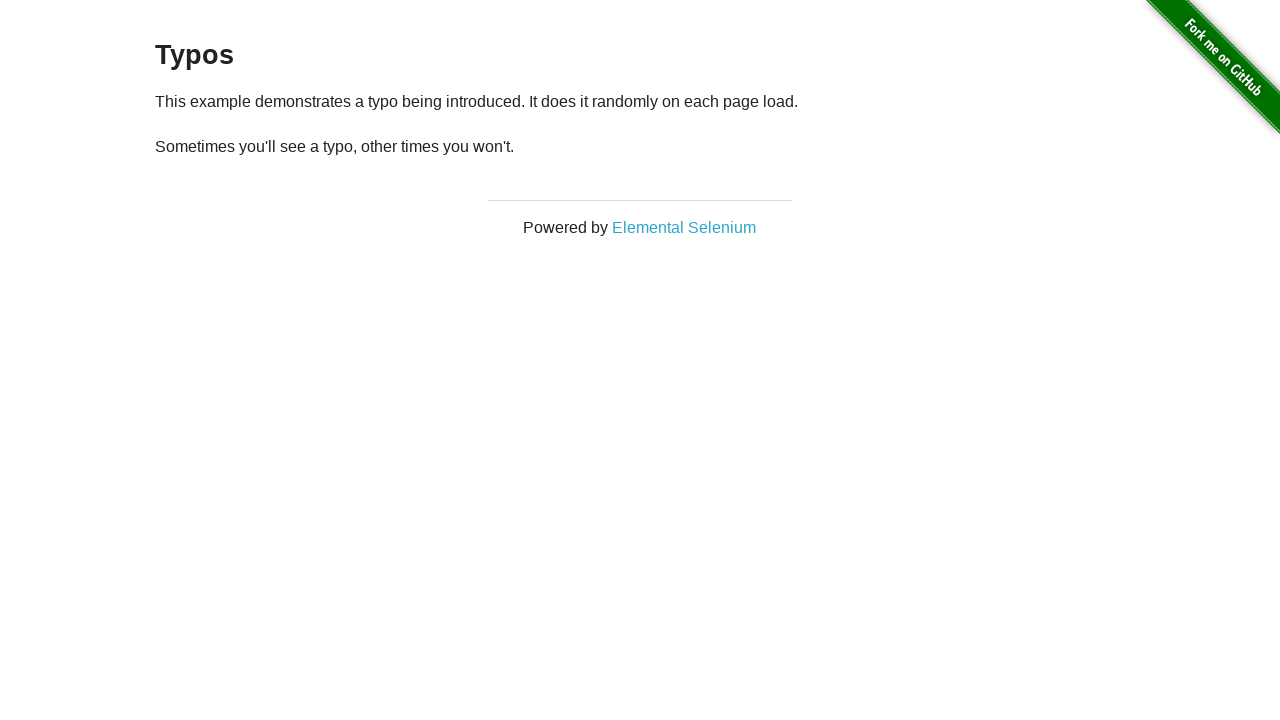

Found correct text without typos
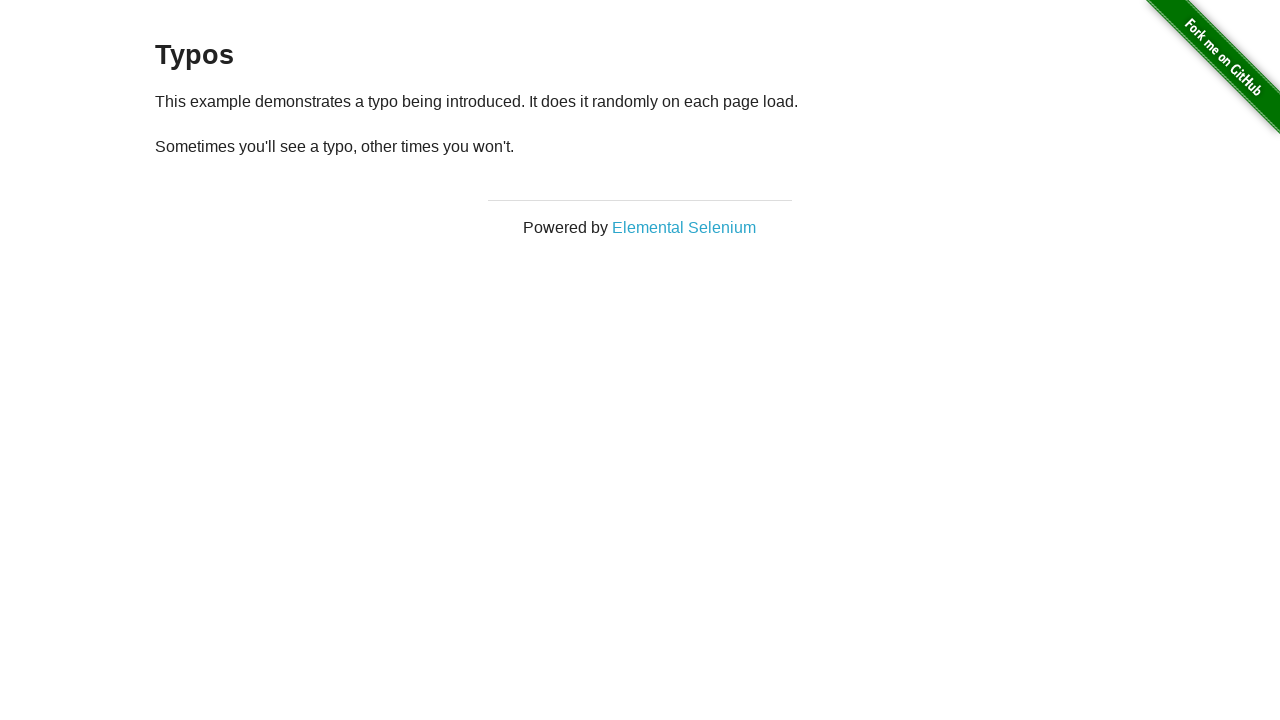

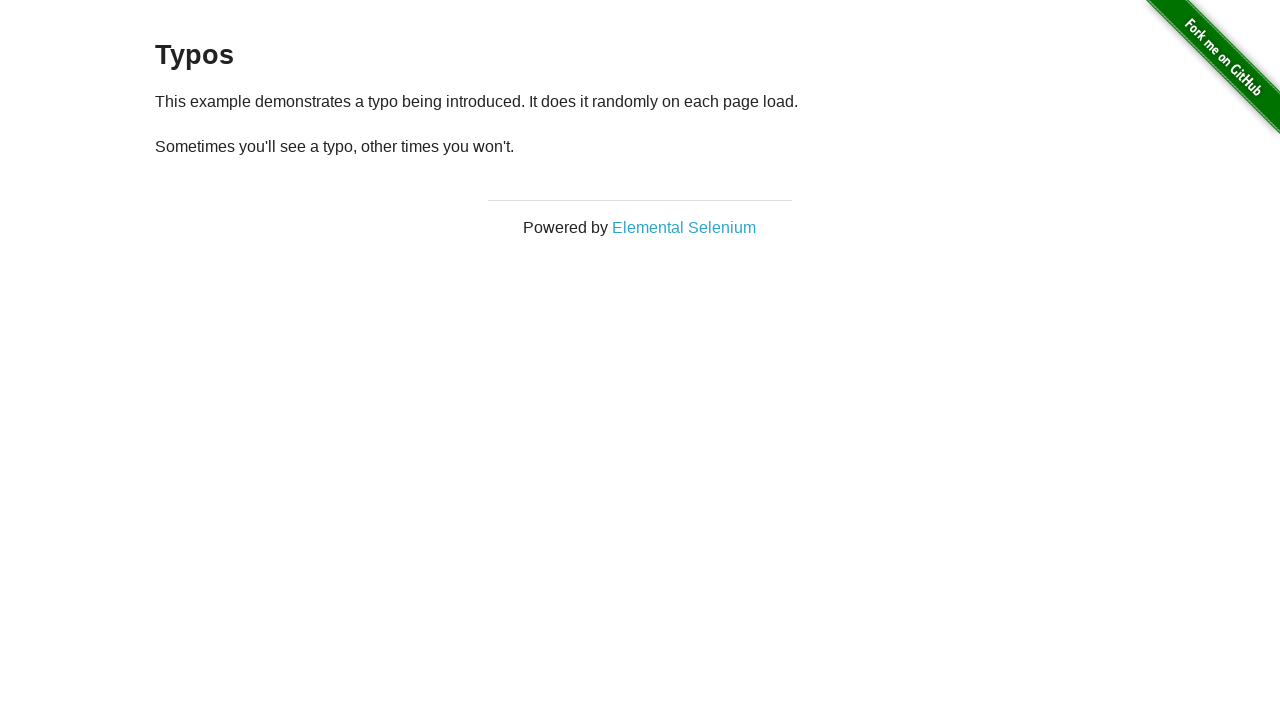